Navigates to Browse Languages section, clicks on letter M, and verifies the last language in the table is MySQL.

Starting URL: http://www.99-bottles-of-beer.net/

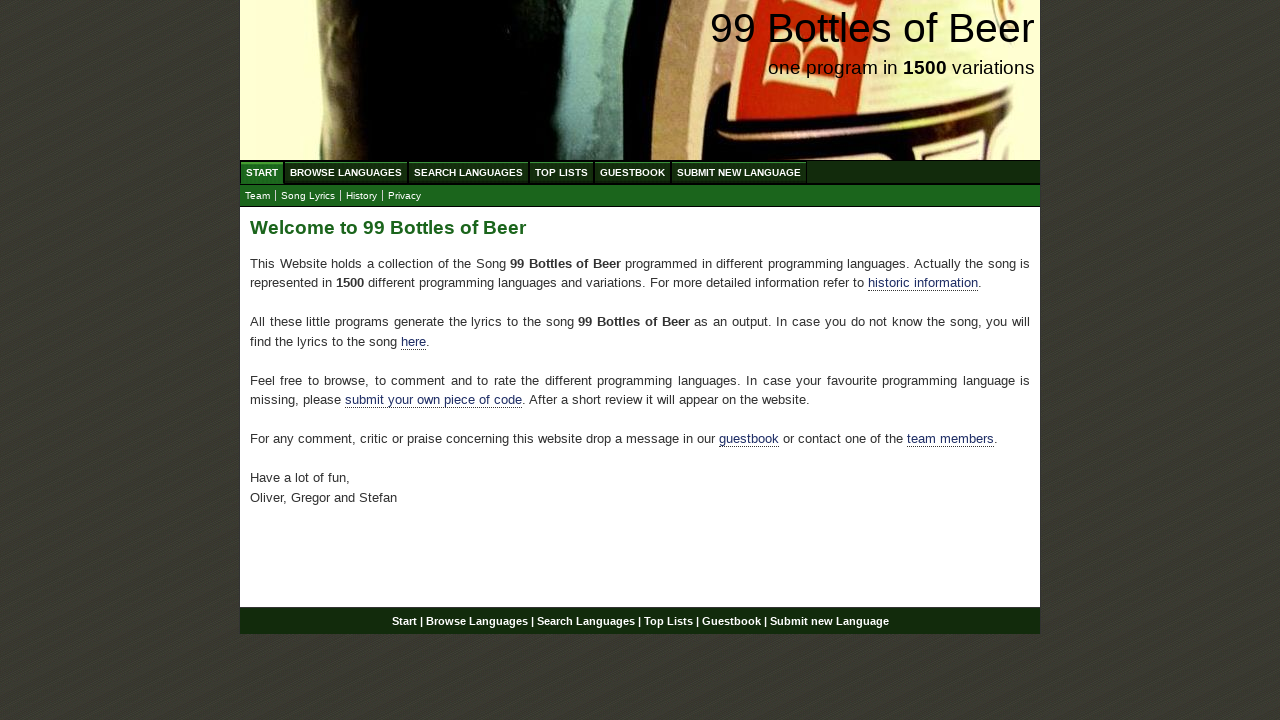

Clicked on 'Browse Languages' menu item at (346, 172) on xpath=//ul[@id='menu']//li/a[@href='/abc.html']
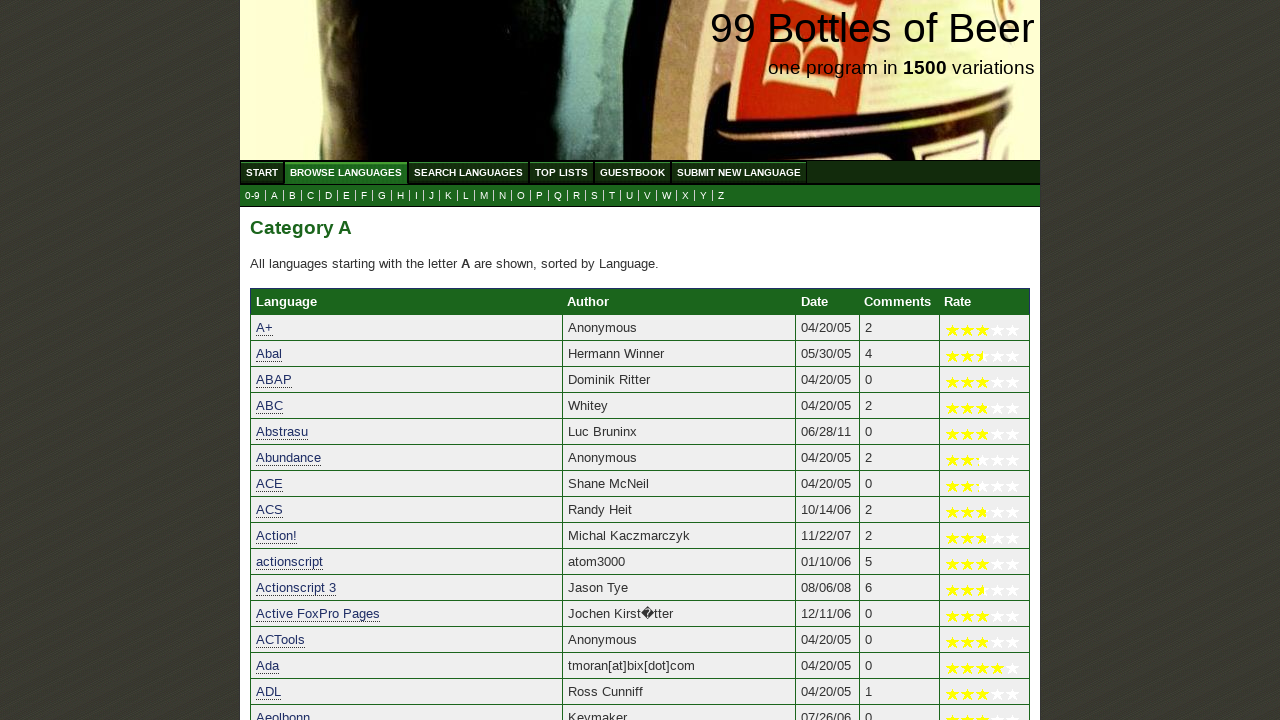

Clicked on letter M in submenu at (484, 196) on xpath=//ul[@id='submenu']//a[@href='m.html']
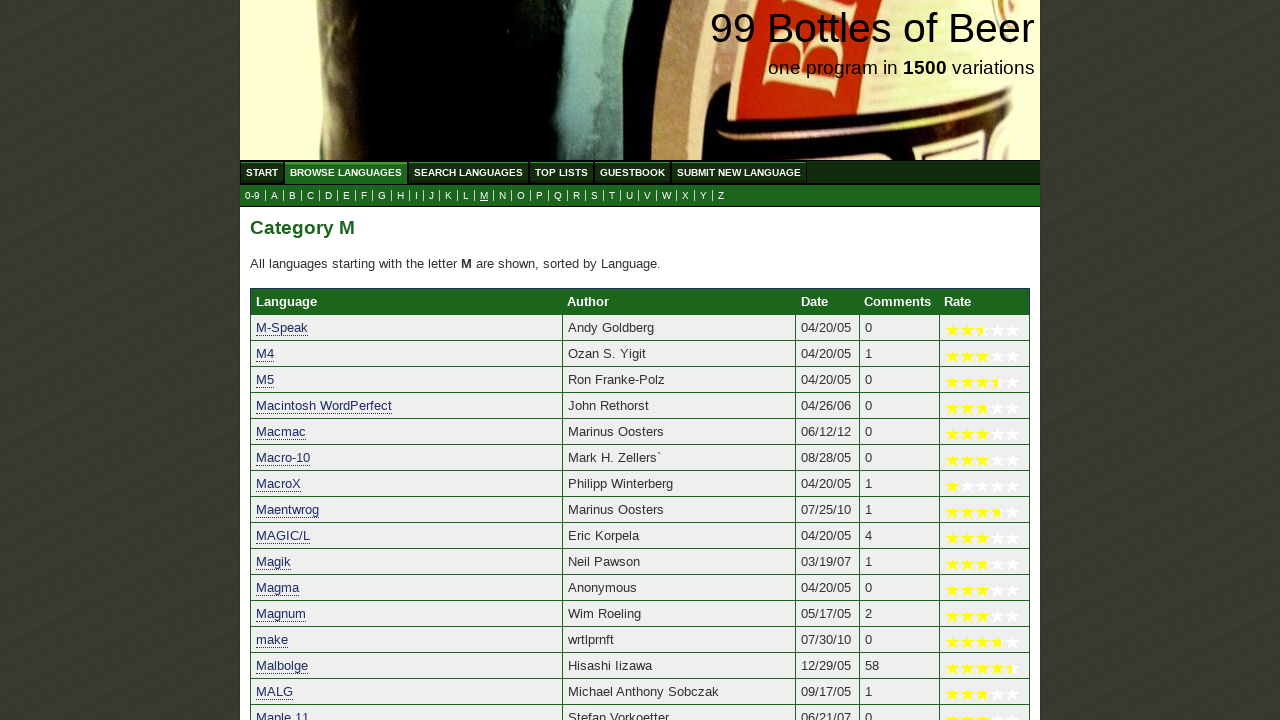

Waited for language table to load
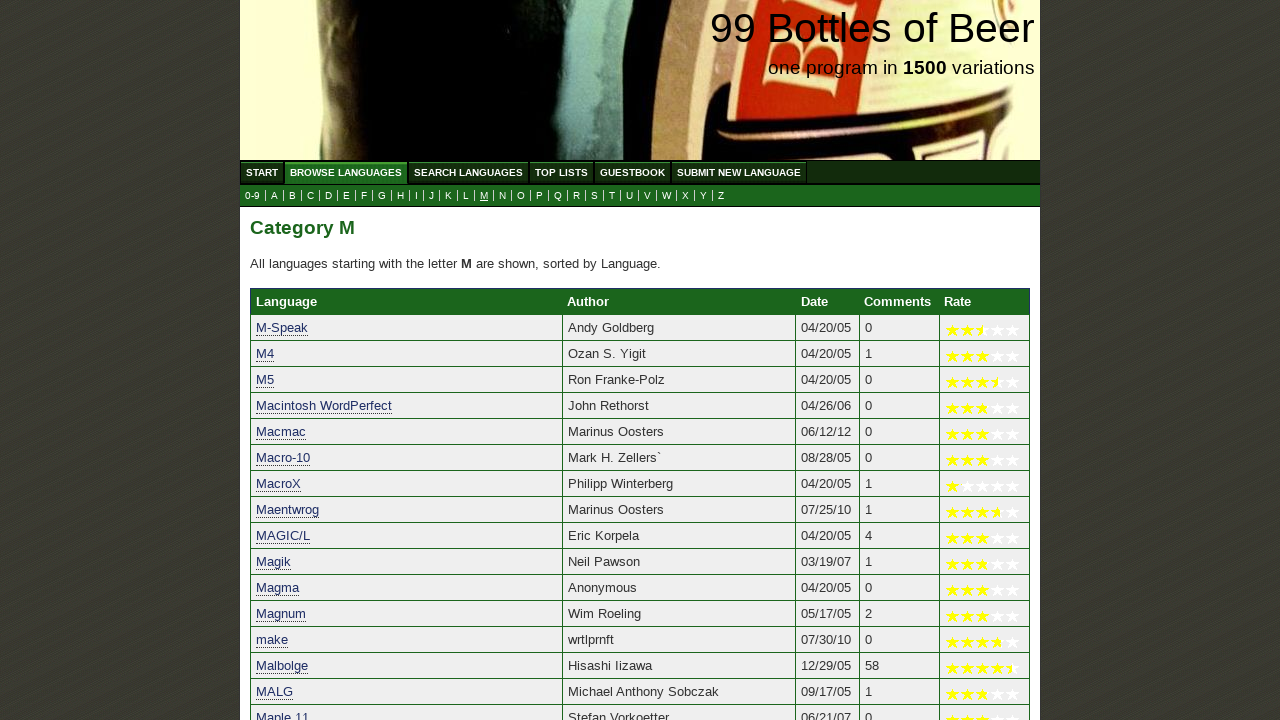

Retrieved last language from table: MySQL
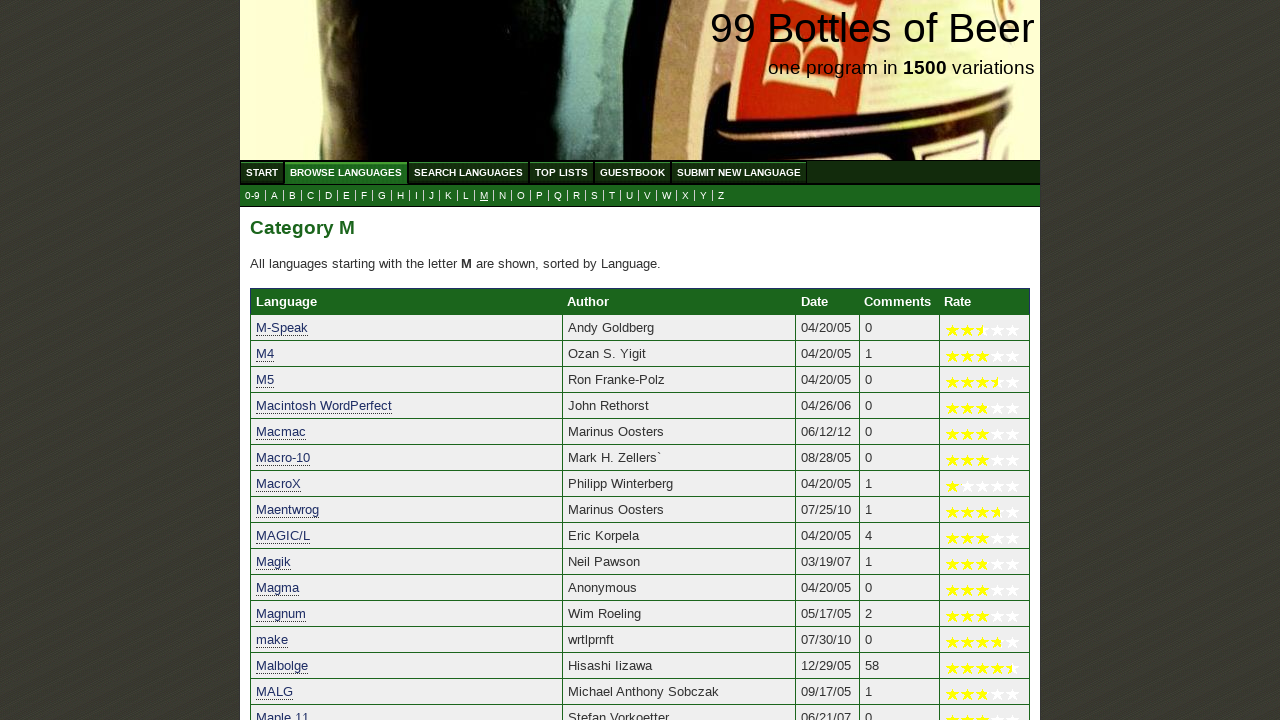

Verified that the last language in the table is MySQL
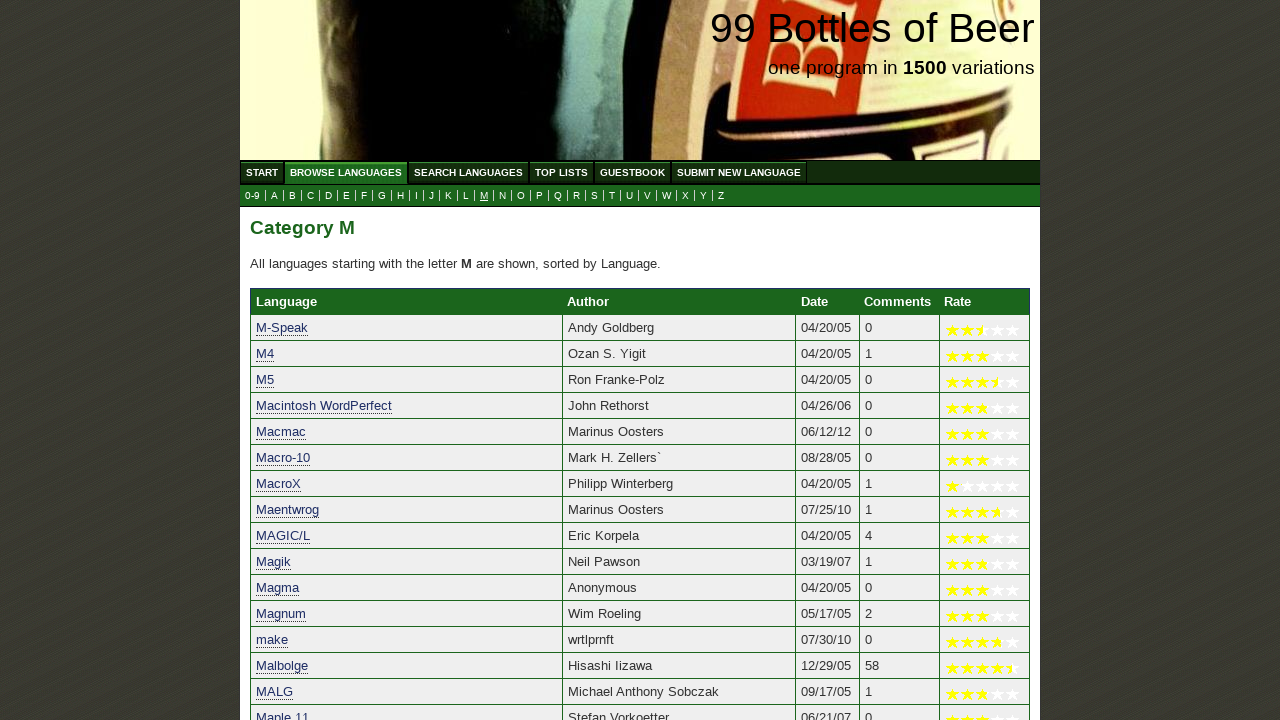

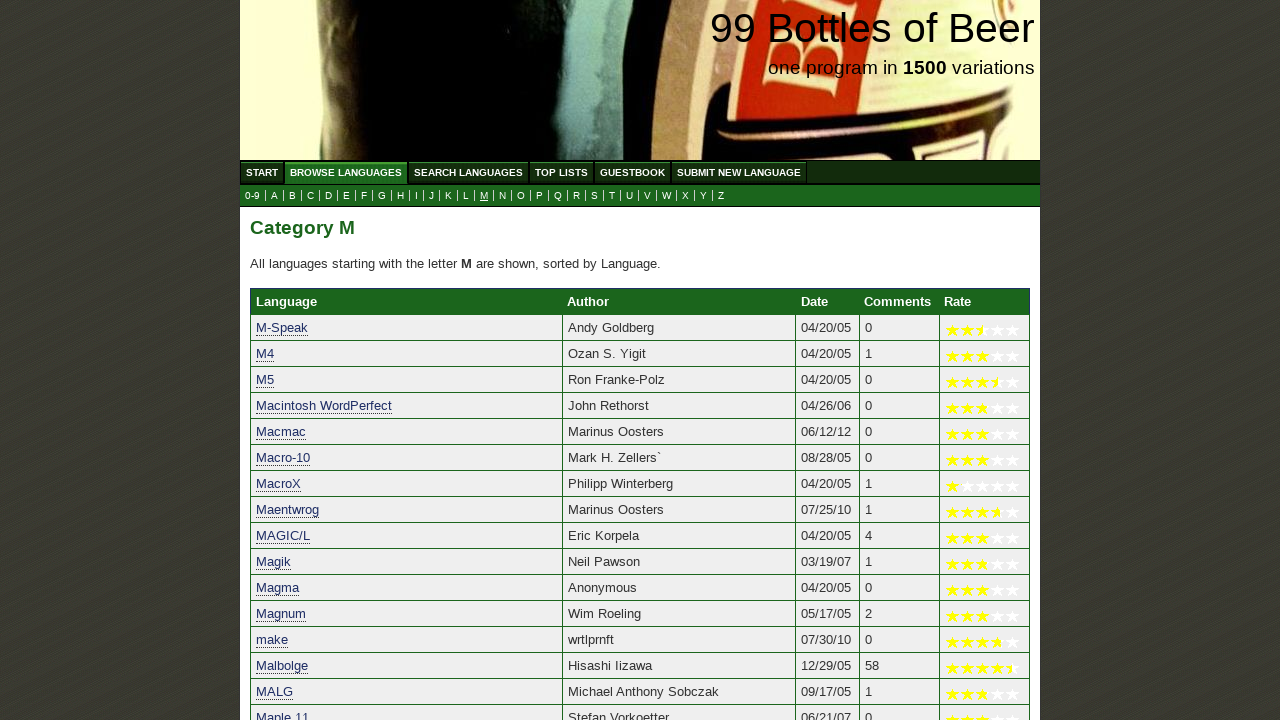